Tests handling of JavaScript prompt popup by clicking a button to trigger the prompt, entering text, and accepting it

Starting URL: https://www.w3schools.com/js/tryit.asp?filename=tryjs_prompt

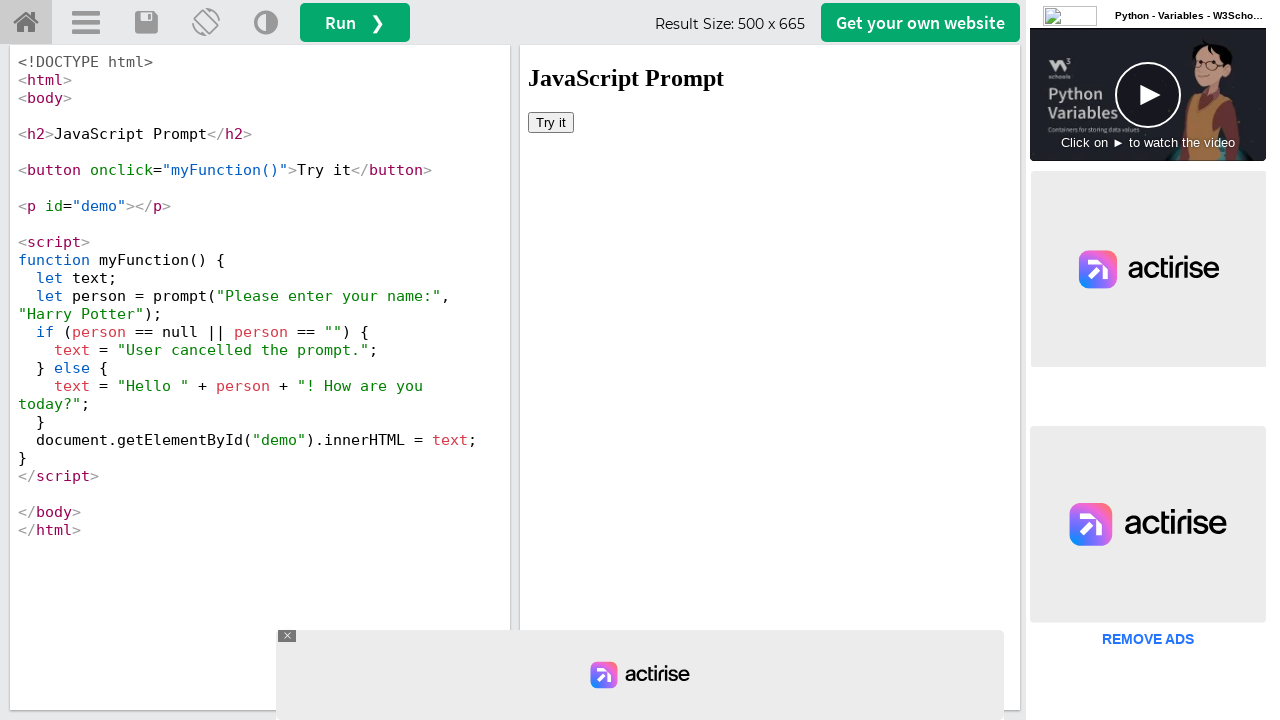

Clicked 'Try it' button in iframe to trigger prompt at (551, 122) on #iframeResult >> internal:control=enter-frame >> xpath=//button[text()='Try it']
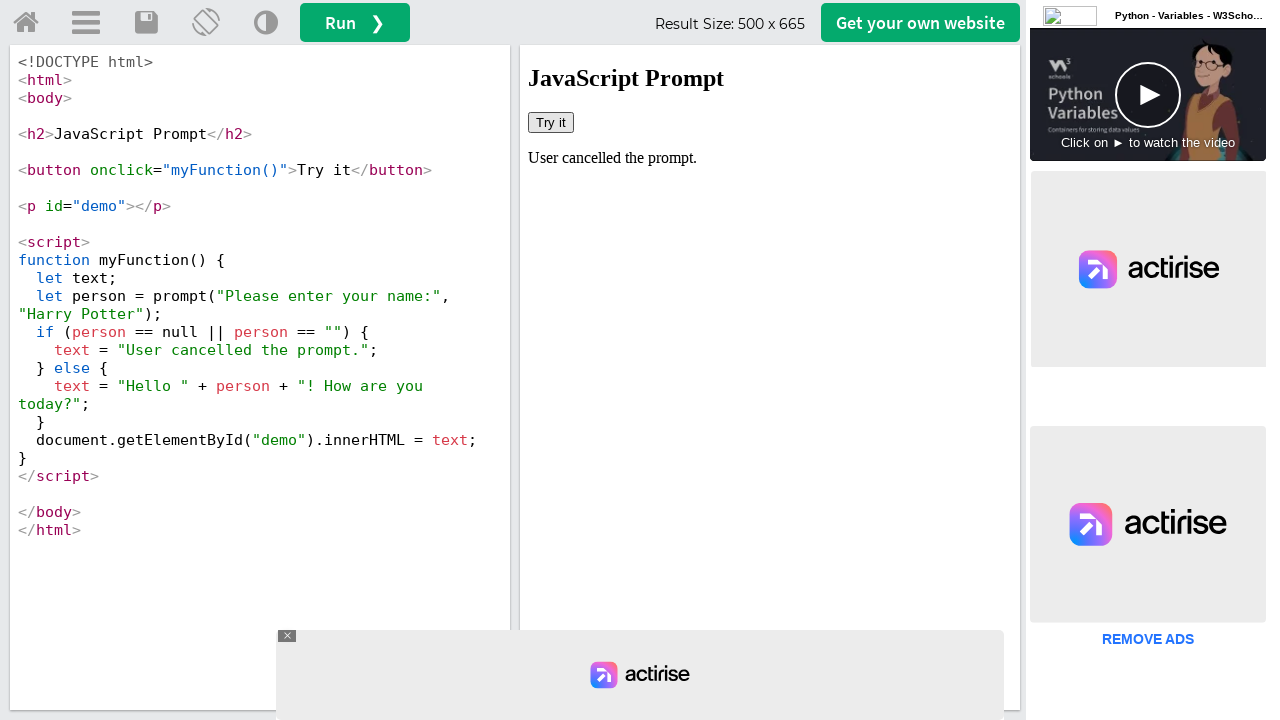

Set up dialog handler to accept prompts with text 'Selenium'
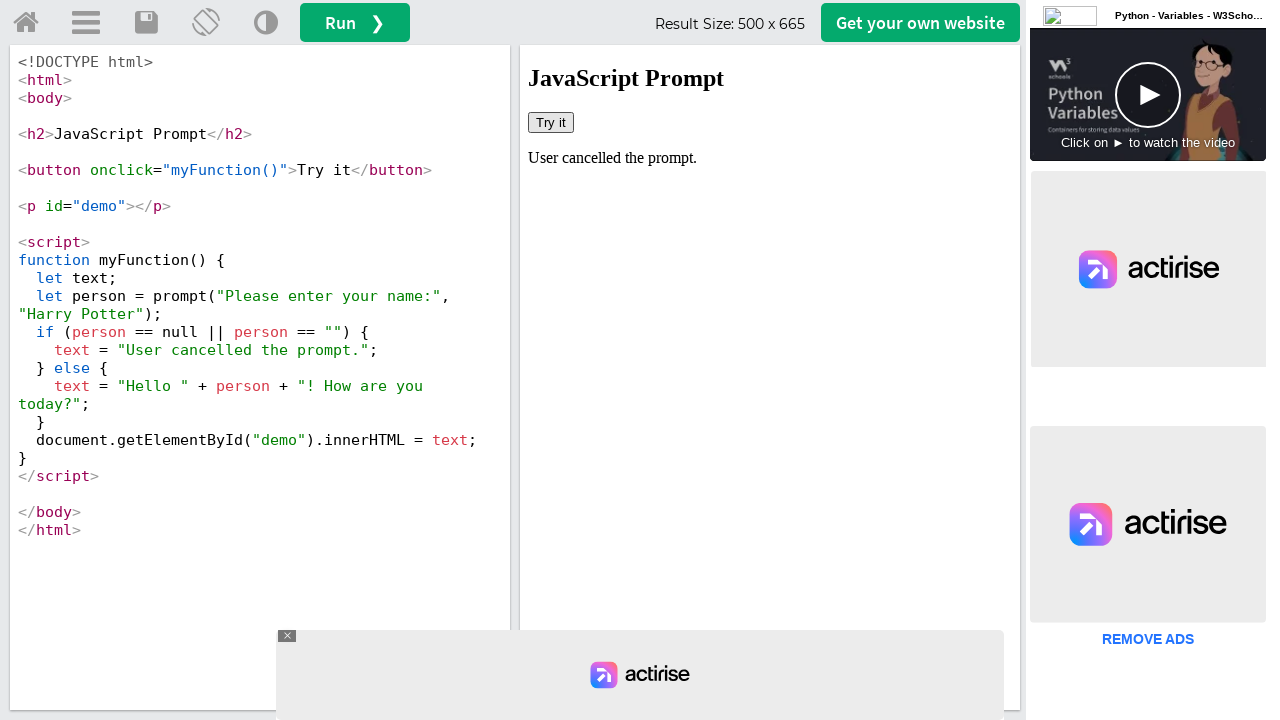

Clicked 'Try it' button again to trigger the prompt and accept it at (551, 122) on #iframeResult >> internal:control=enter-frame >> xpath=//button[text()='Try it']
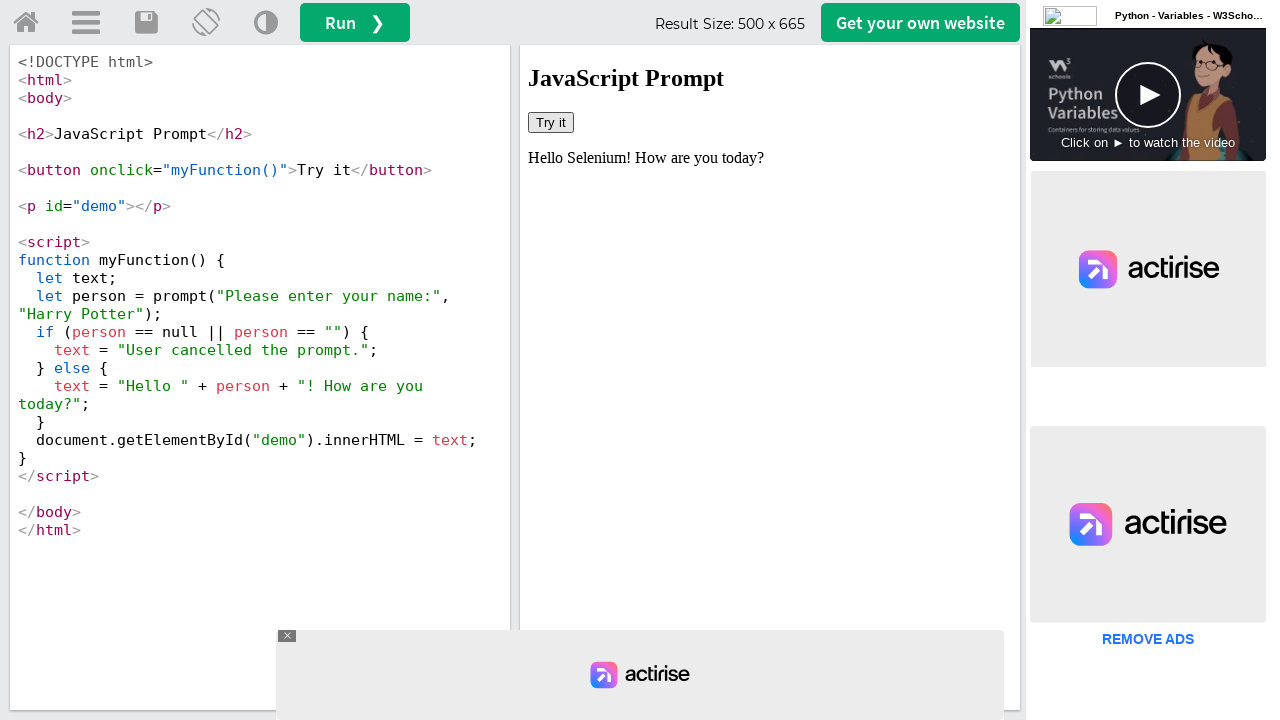

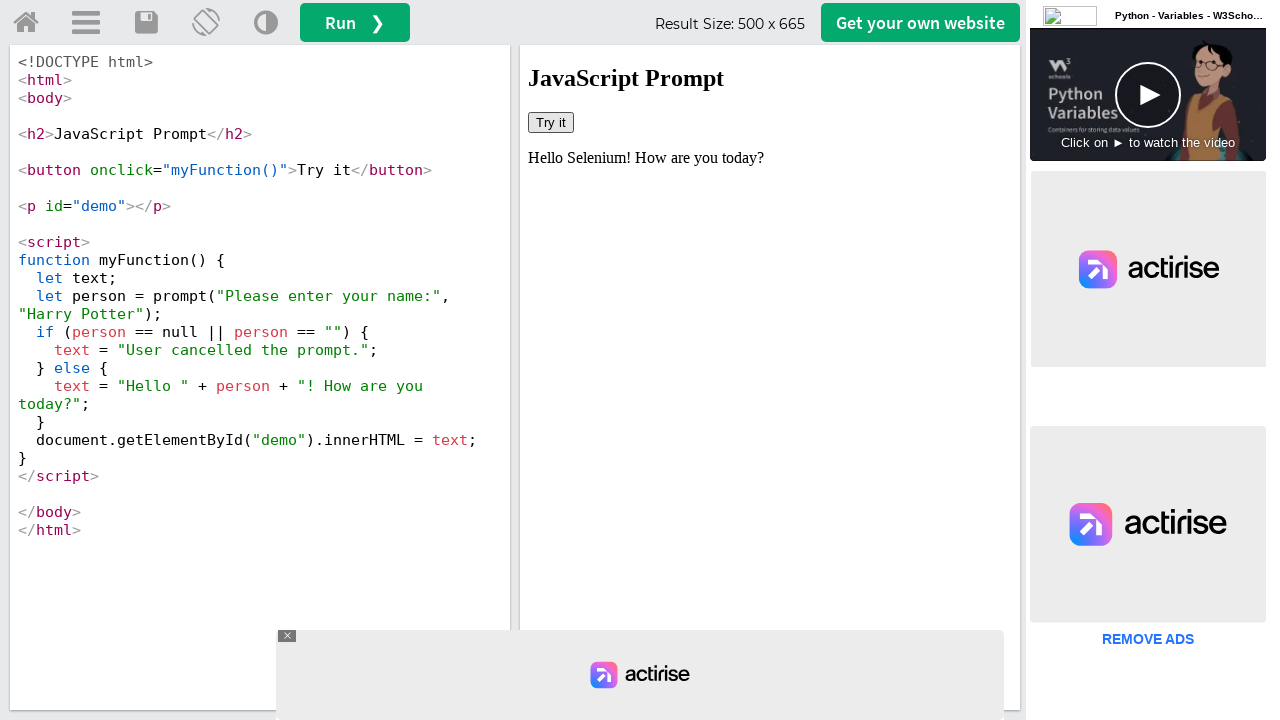